Tests drag and drop functionality by dragging an element to a drop target and verifying the target displays the expected text after the drop.

Starting URL: https://demoqa.com/droppable

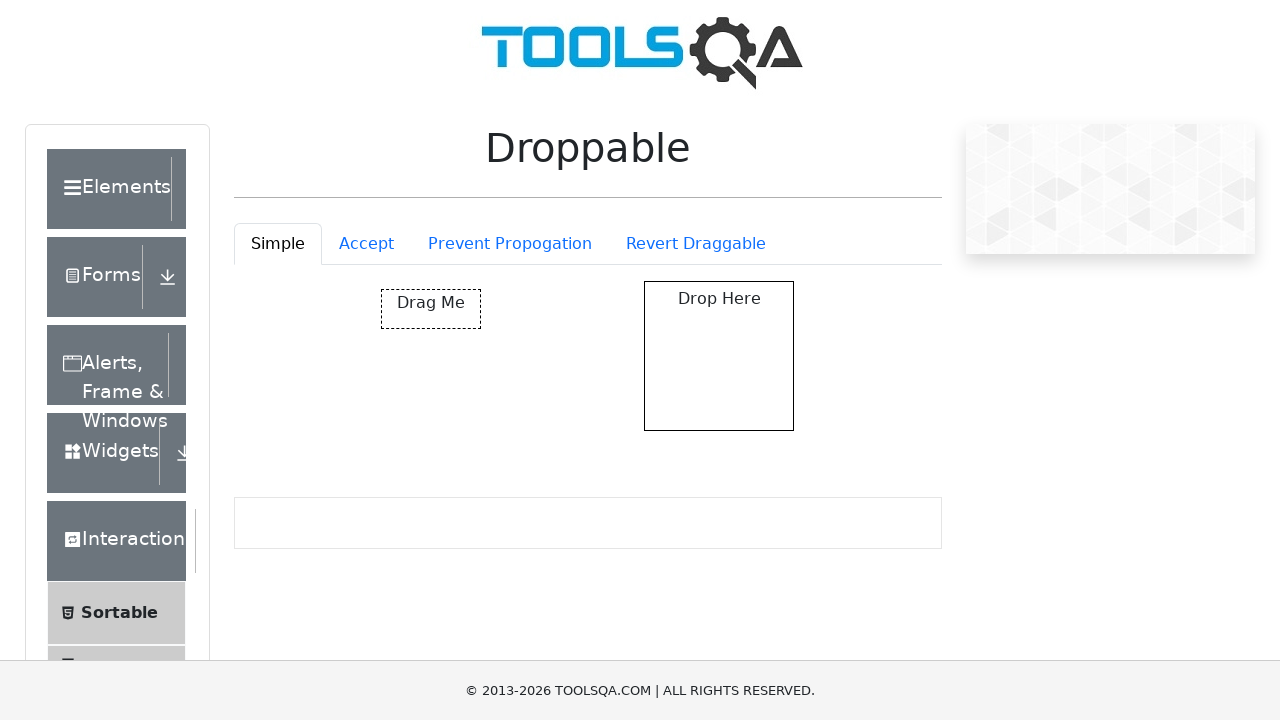

Waited for draggable element to load
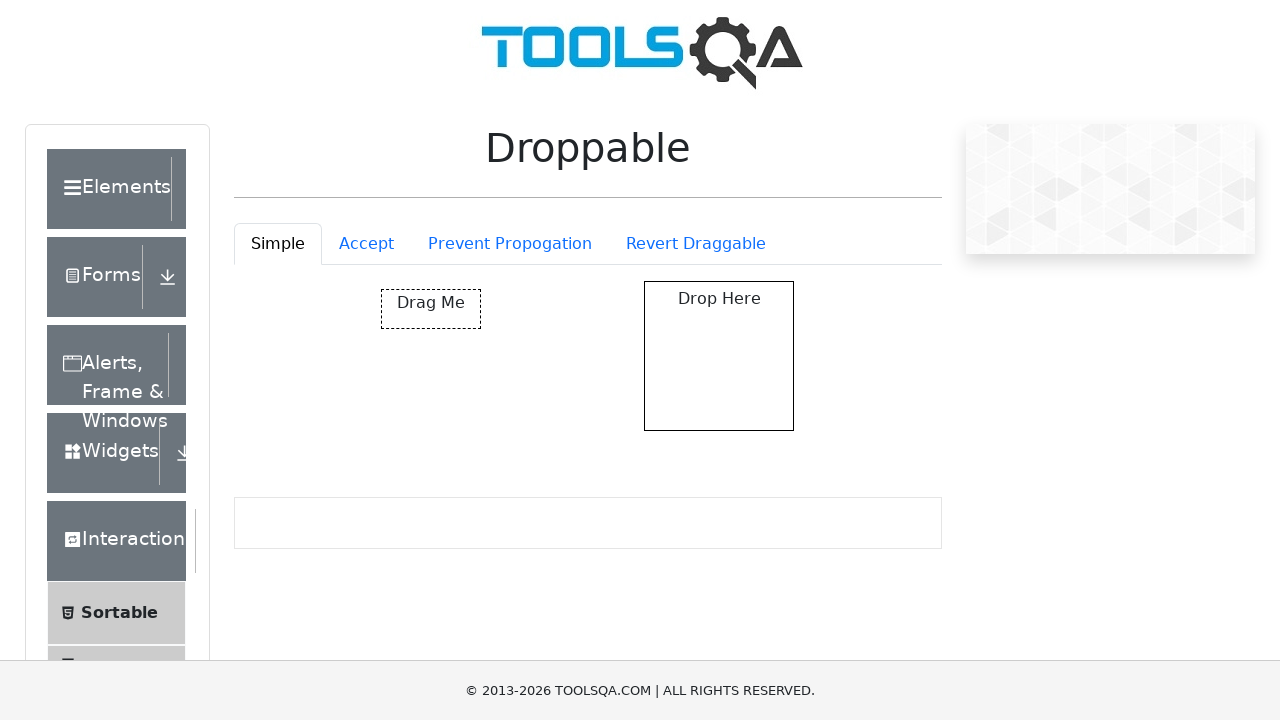

Waited for droppable element to load
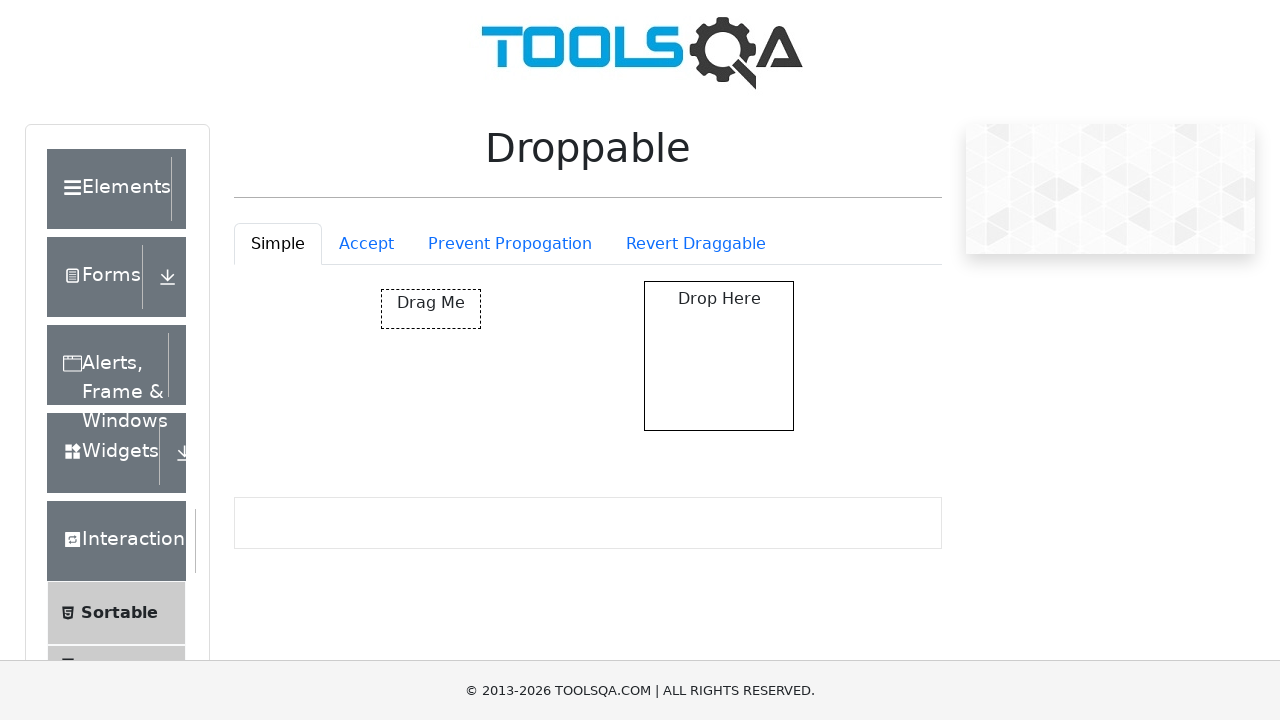

Located draggable element
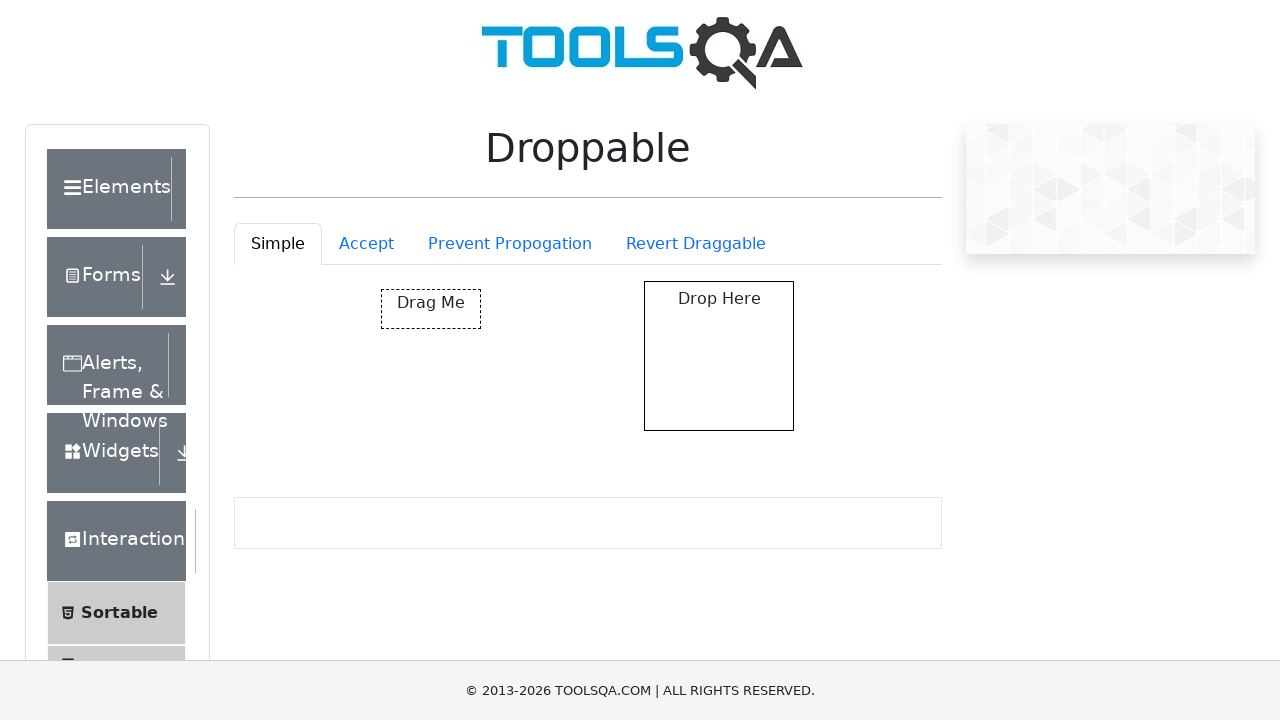

Located droppable target element
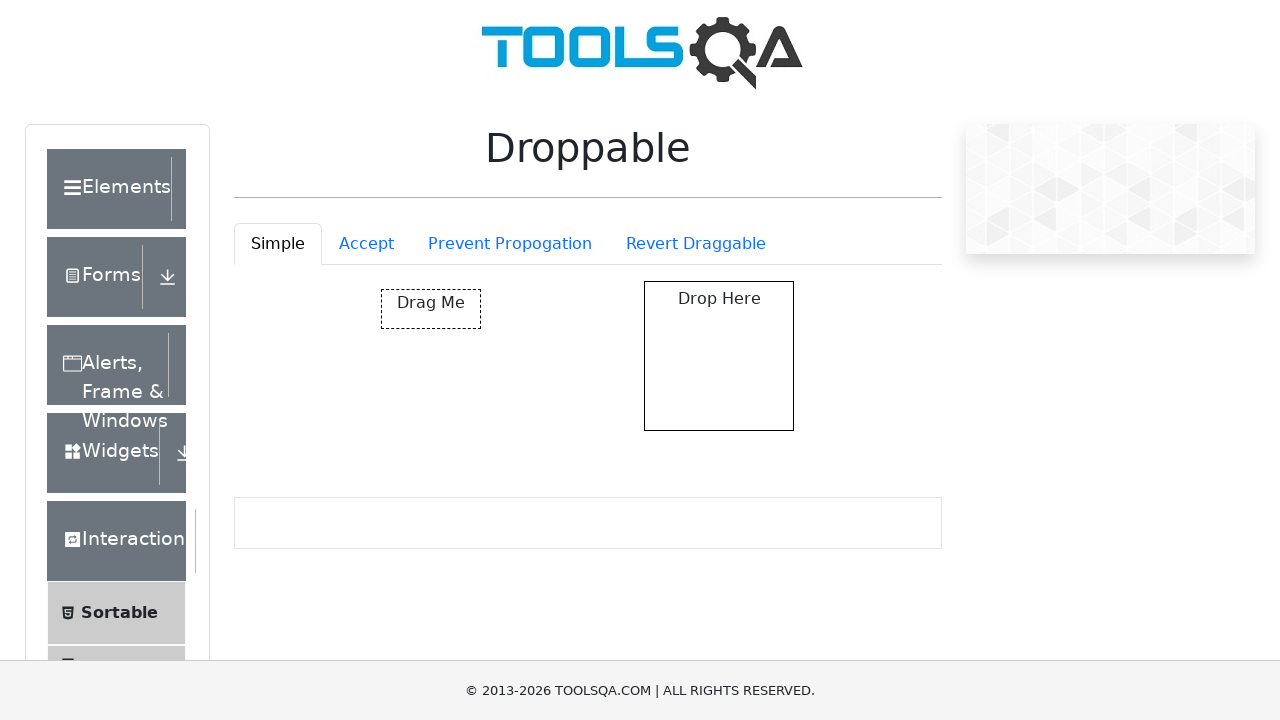

Retrieved bounding box for draggable element
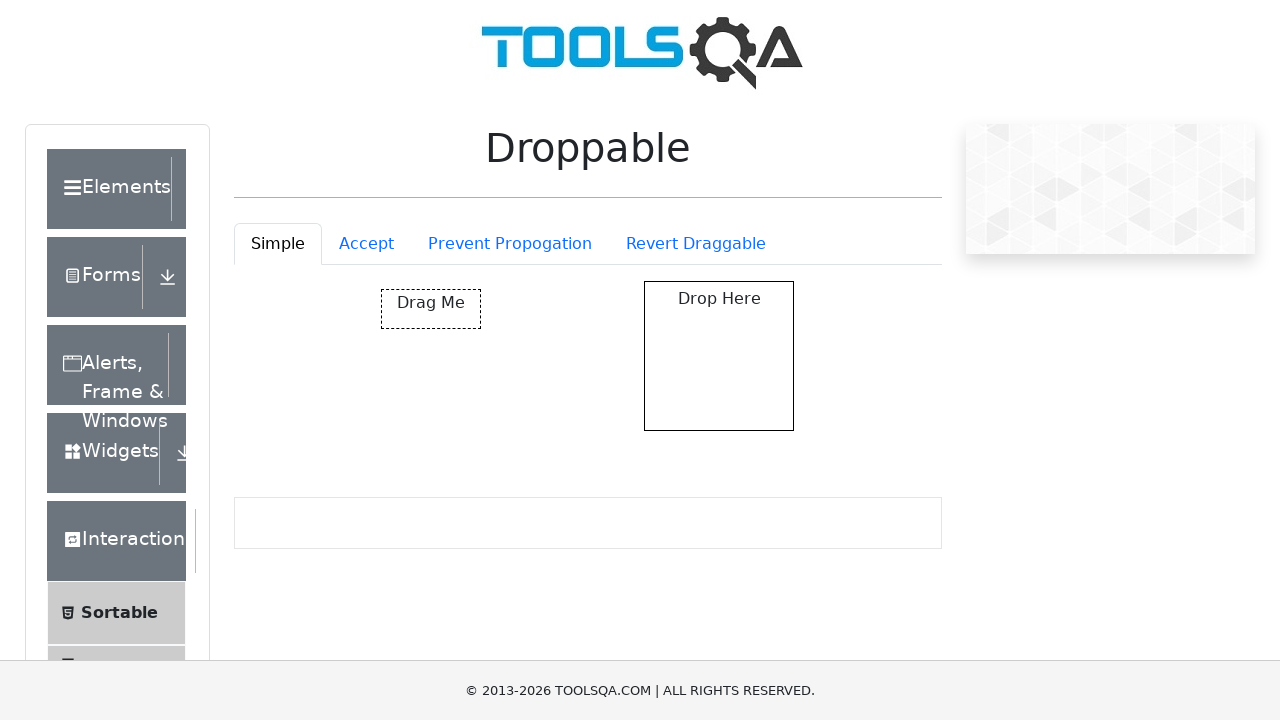

Retrieved bounding box for droppable element
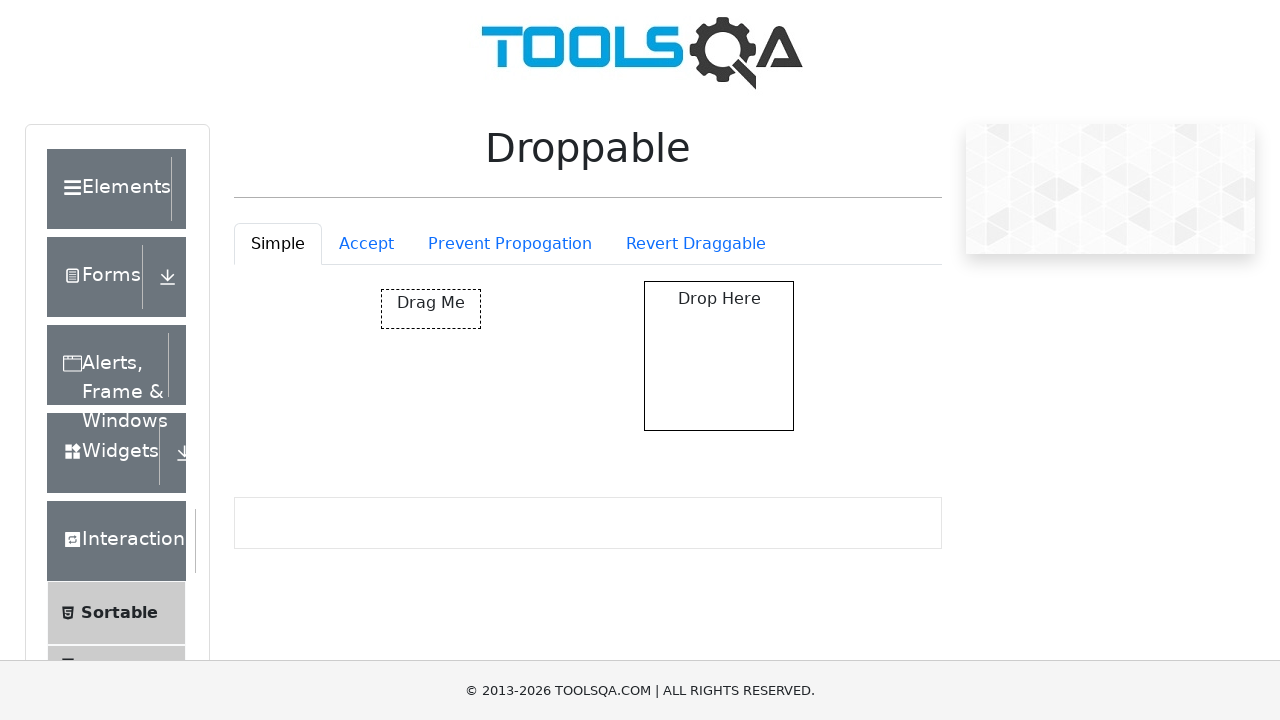

Moved mouse to center of draggable element at (431, 309)
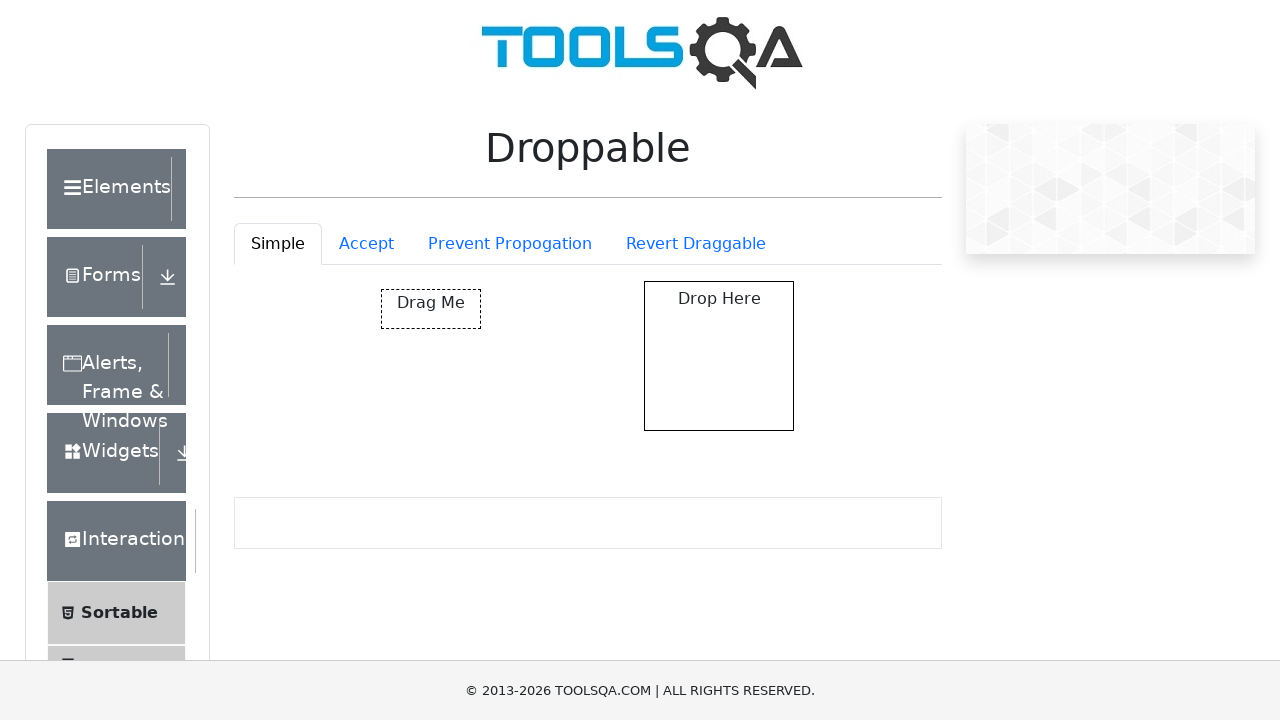

Pressed mouse button down on draggable element at (431, 309)
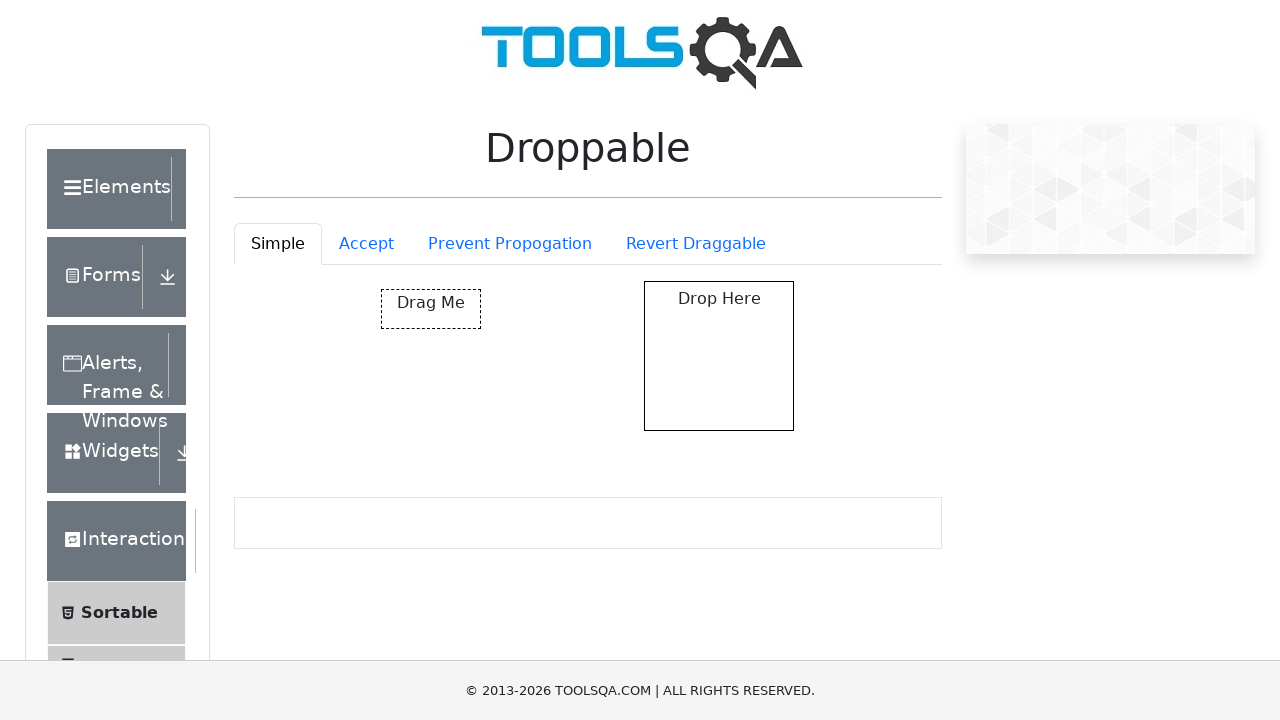

Moved mouse to center of droppable target element at (719, 356)
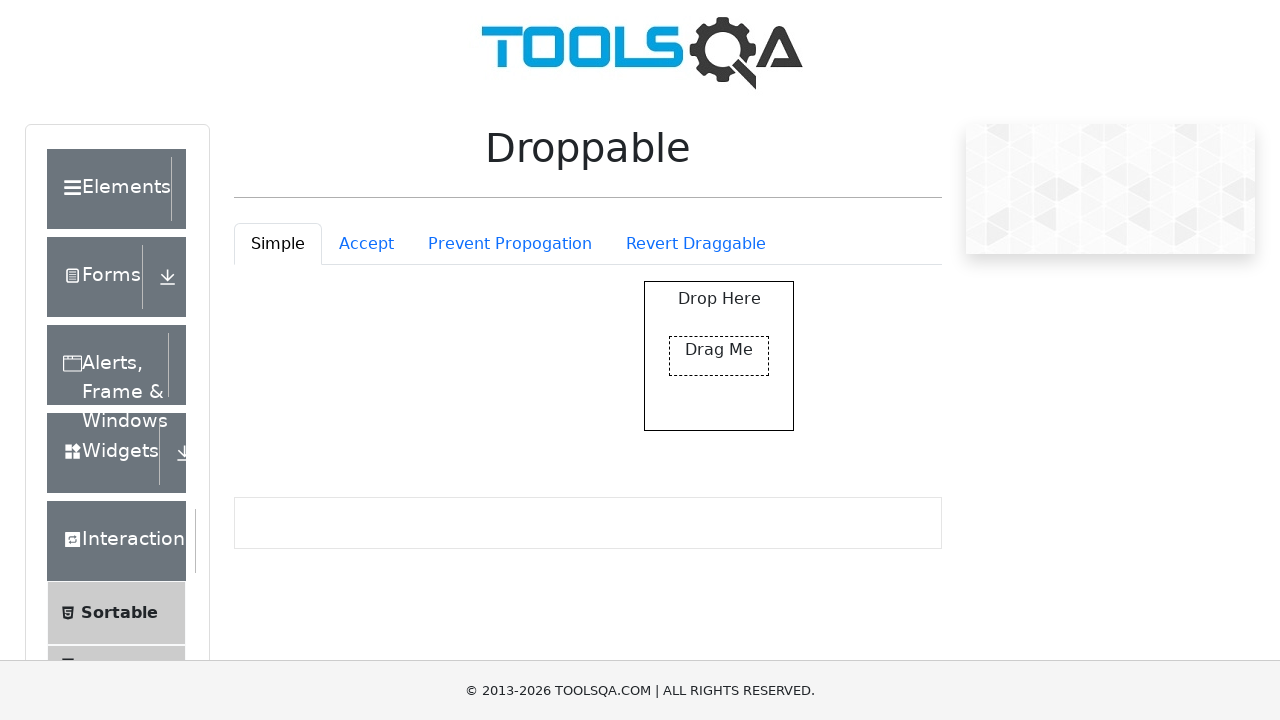

Released mouse button to complete drag and drop at (719, 356)
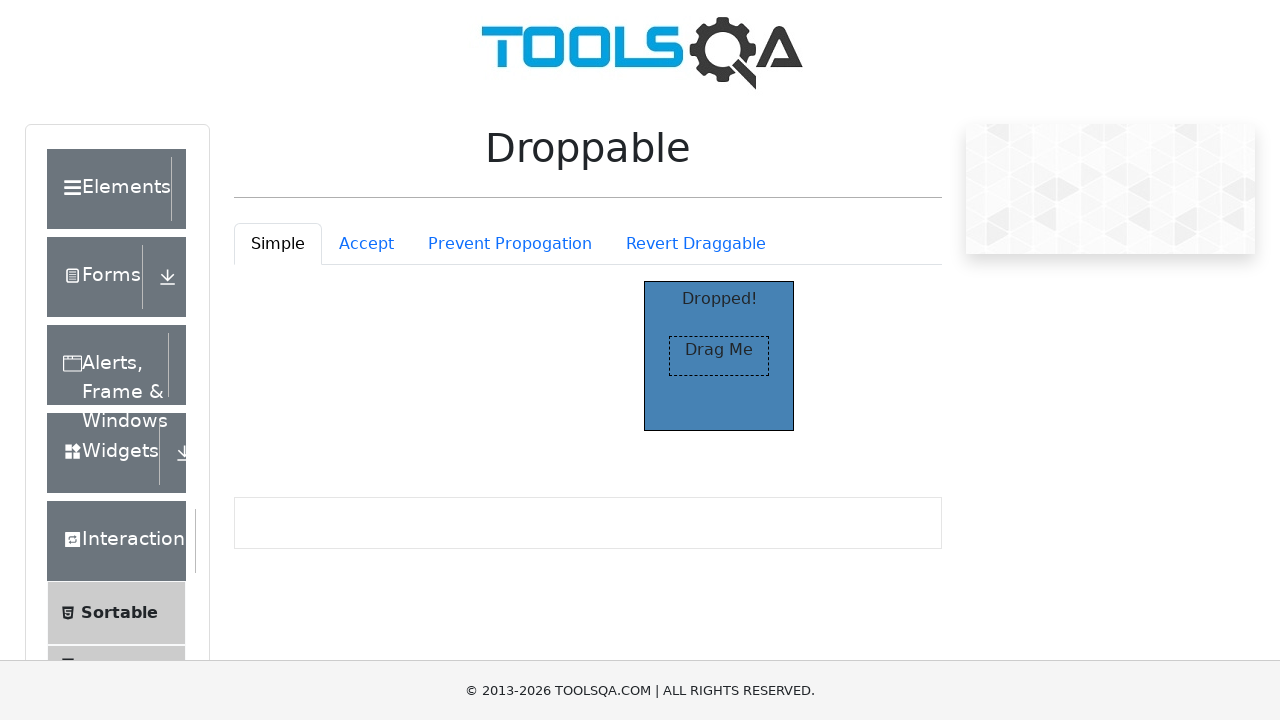

Retrieved text from drop target: 'Dropped!'
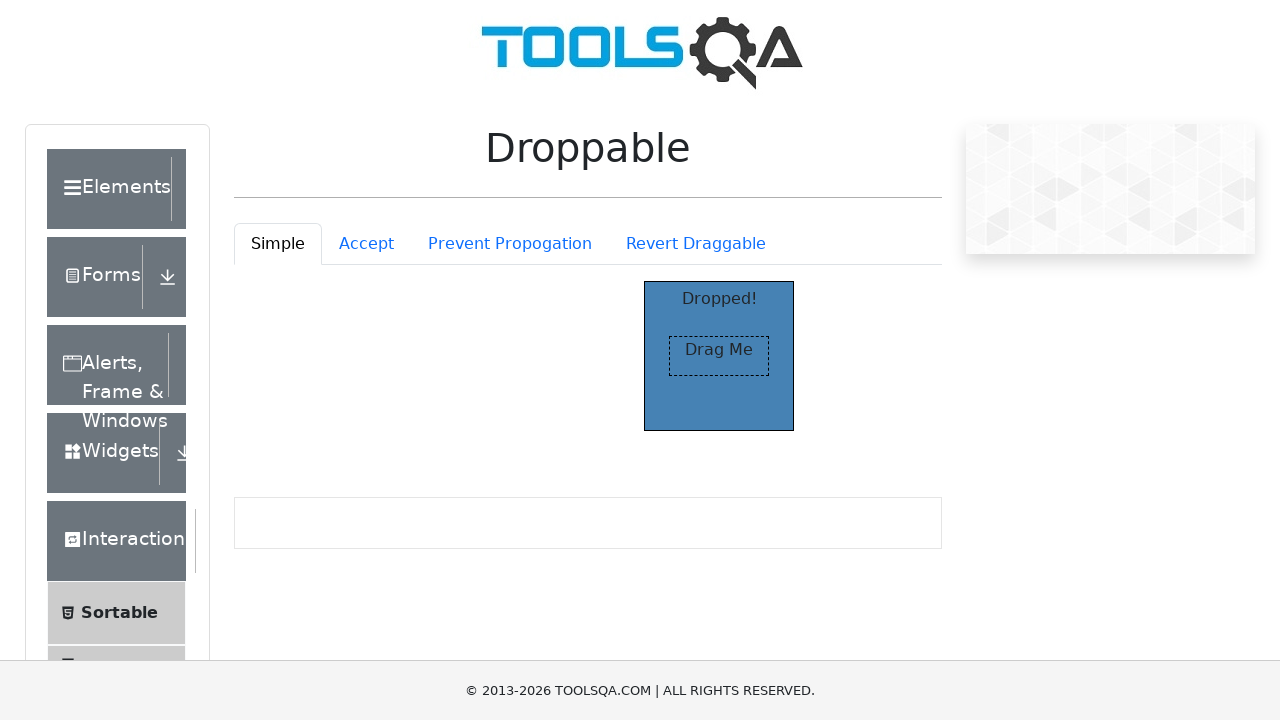

Verified drop target displays 'Dropped' text
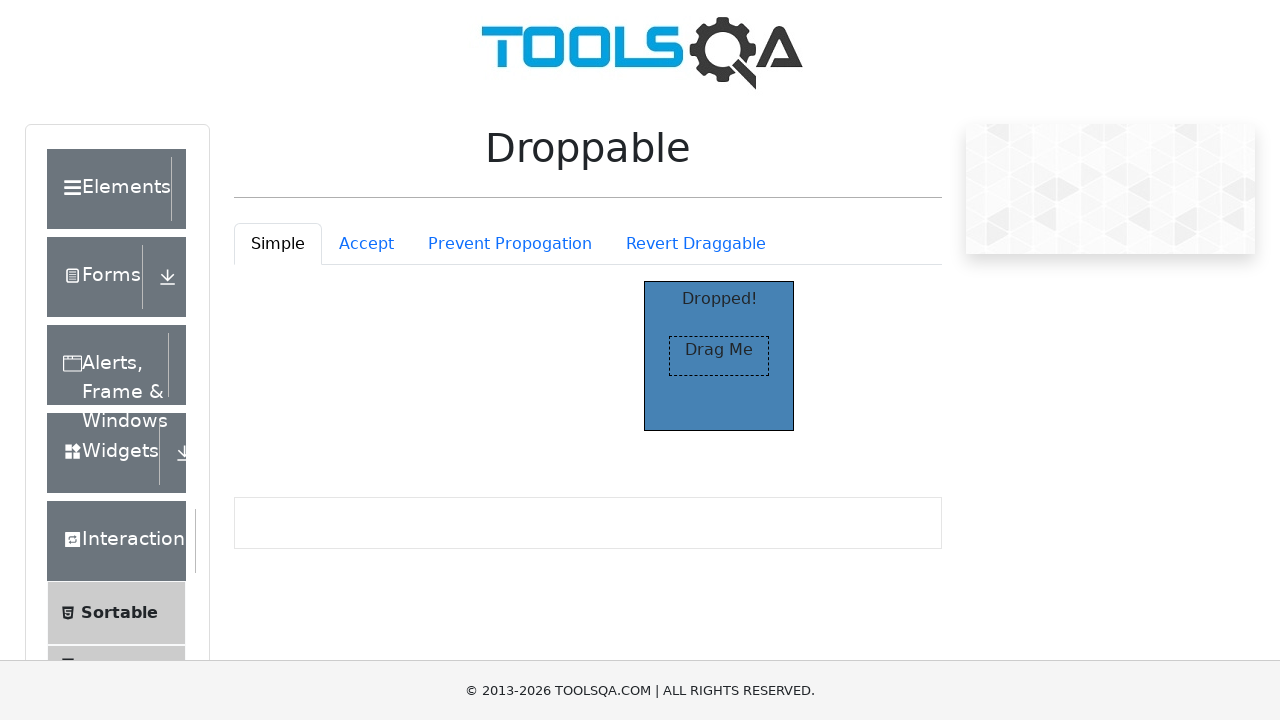

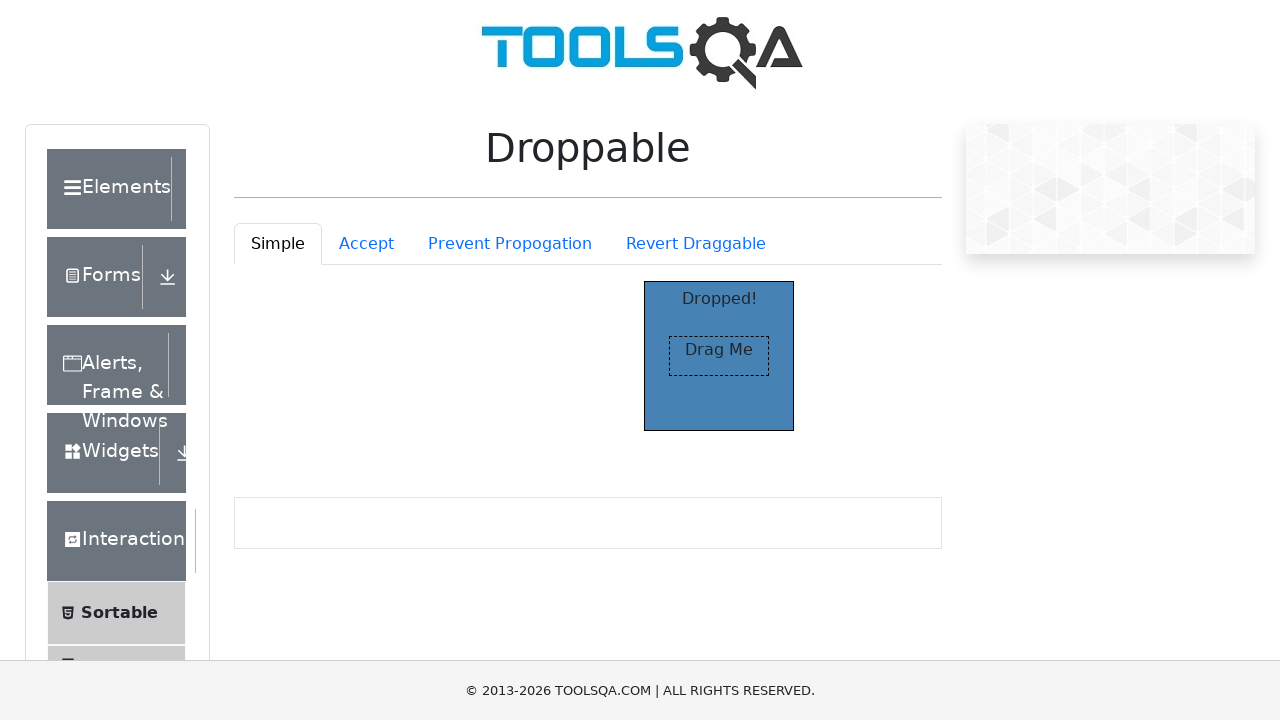